Tests the add/remove elements functionality by clicking the "Add Element" button 5 times to create delete buttons, then verifies the delete buttons are present

Starting URL: http://the-internet.herokuapp.com/add_remove_elements/

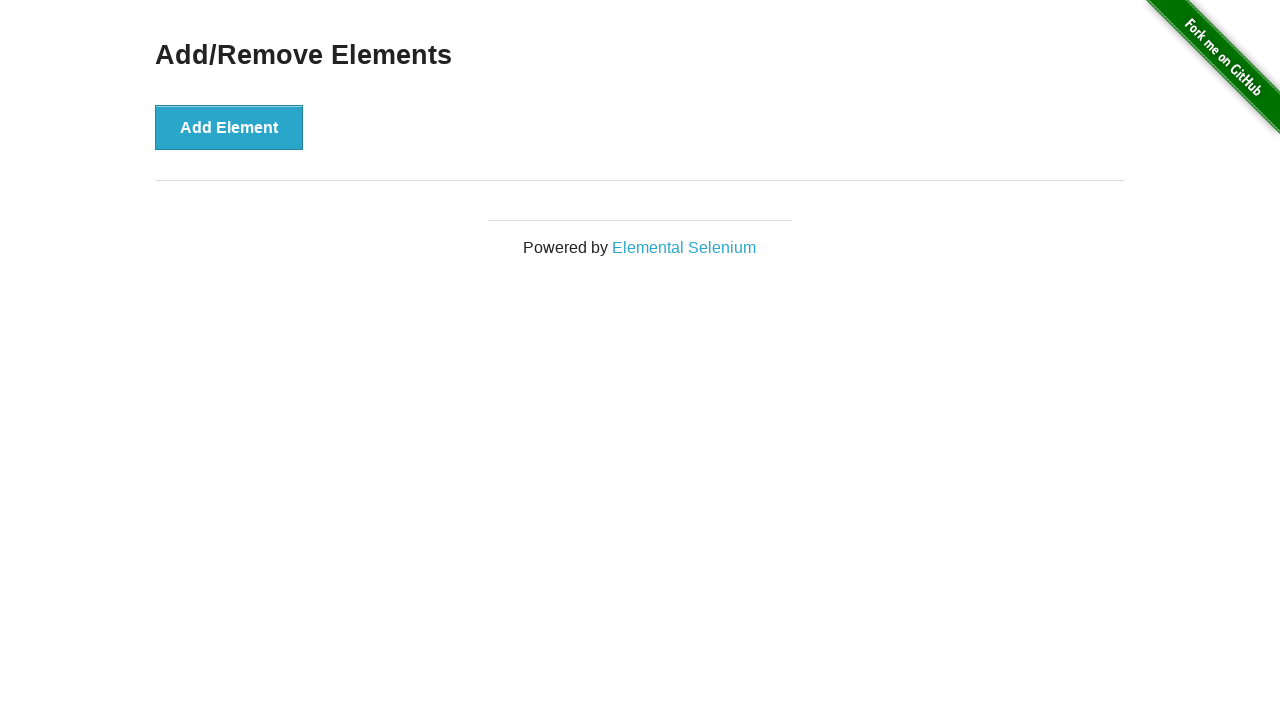

Clicked 'Add Element' button (iteration 1/5) at (229, 127) on button[onclick="addElement()"]
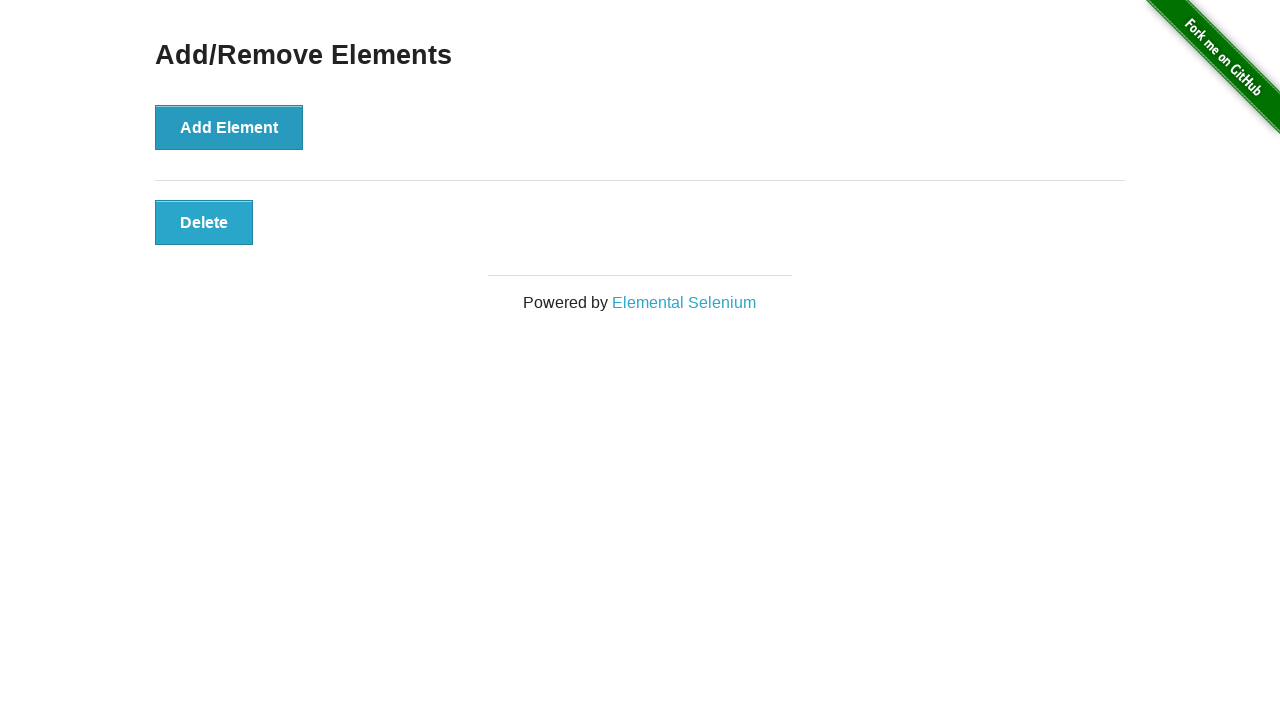

Clicked 'Add Element' button (iteration 2/5) at (229, 127) on button[onclick="addElement()"]
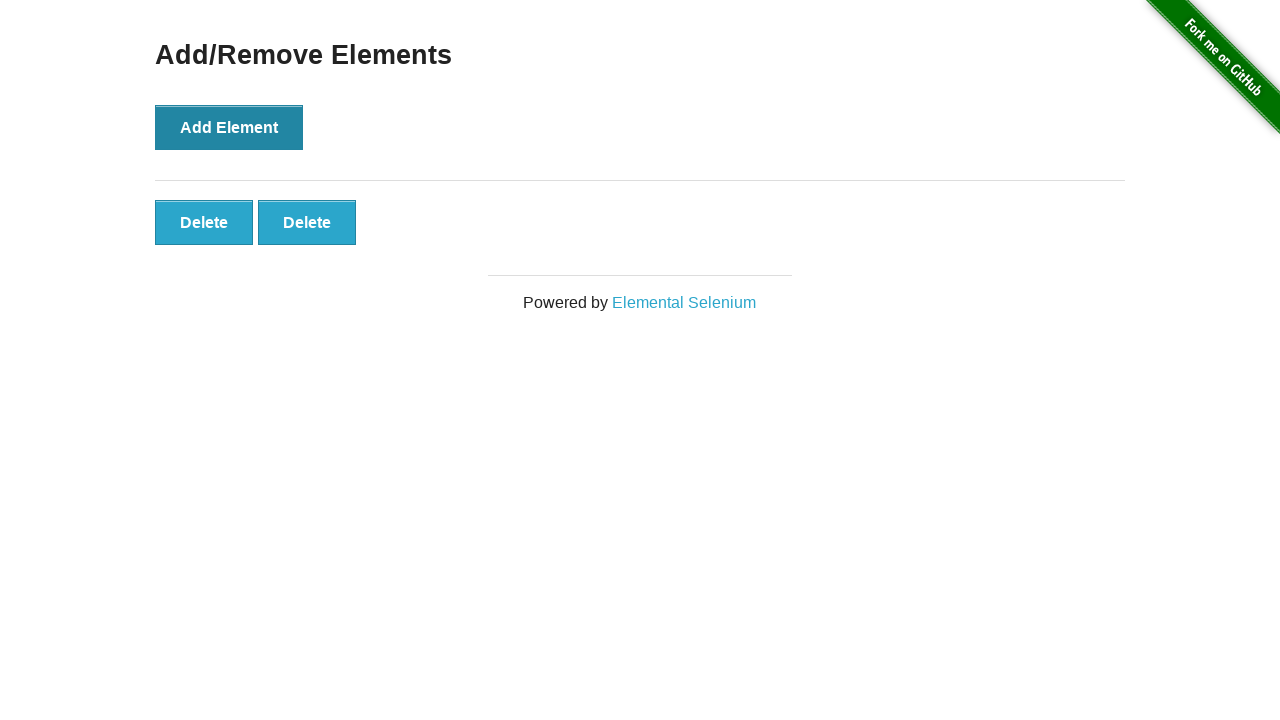

Clicked 'Add Element' button (iteration 3/5) at (229, 127) on button[onclick="addElement()"]
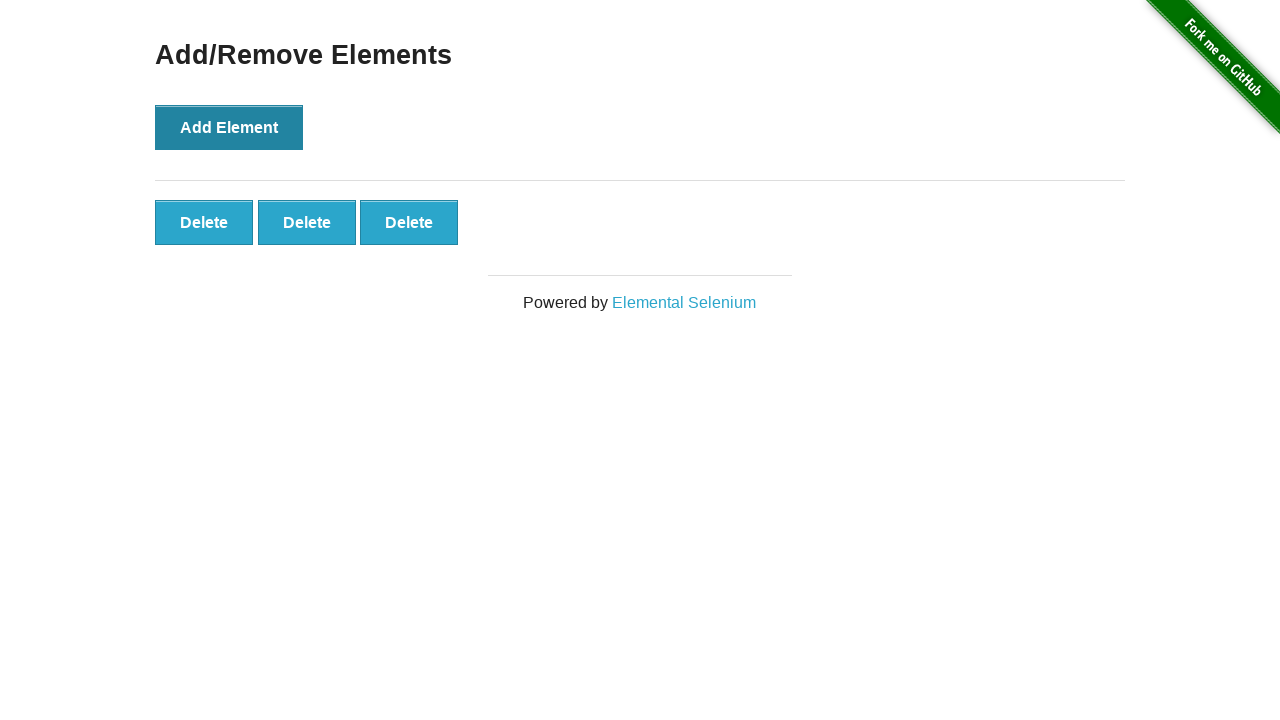

Clicked 'Add Element' button (iteration 4/5) at (229, 127) on button[onclick="addElement()"]
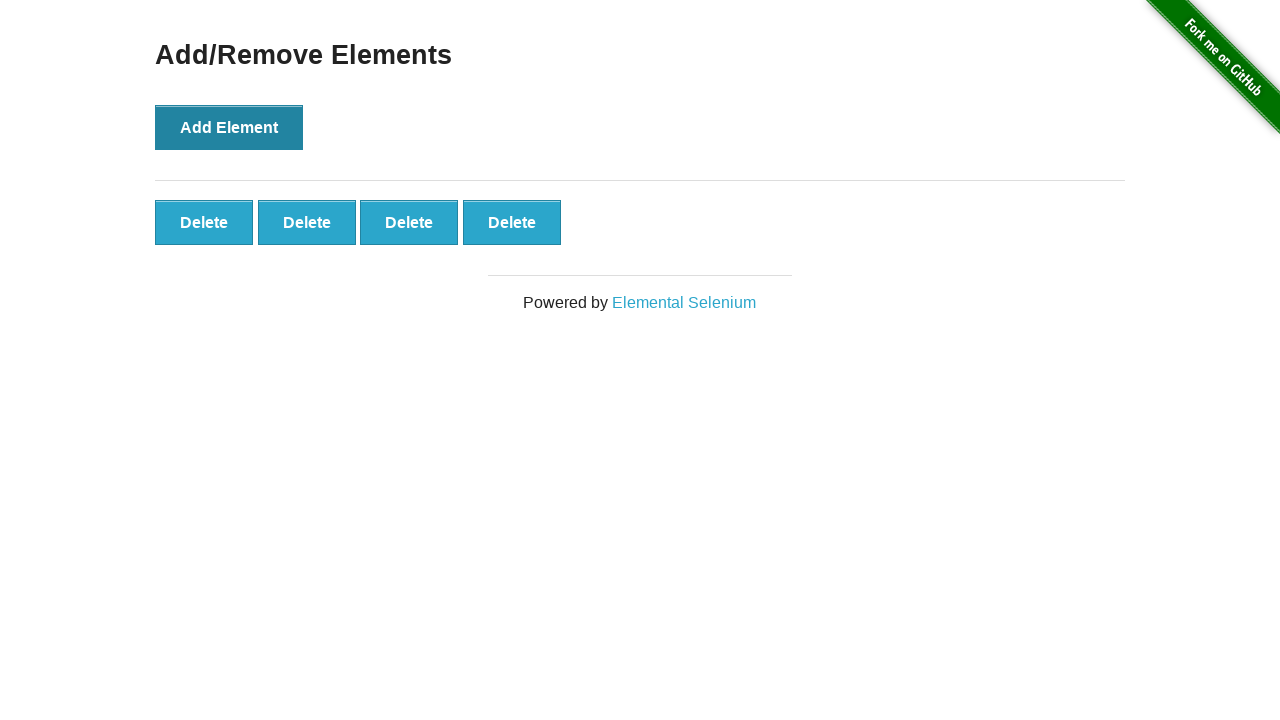

Clicked 'Add Element' button (iteration 5/5) at (229, 127) on button[onclick="addElement()"]
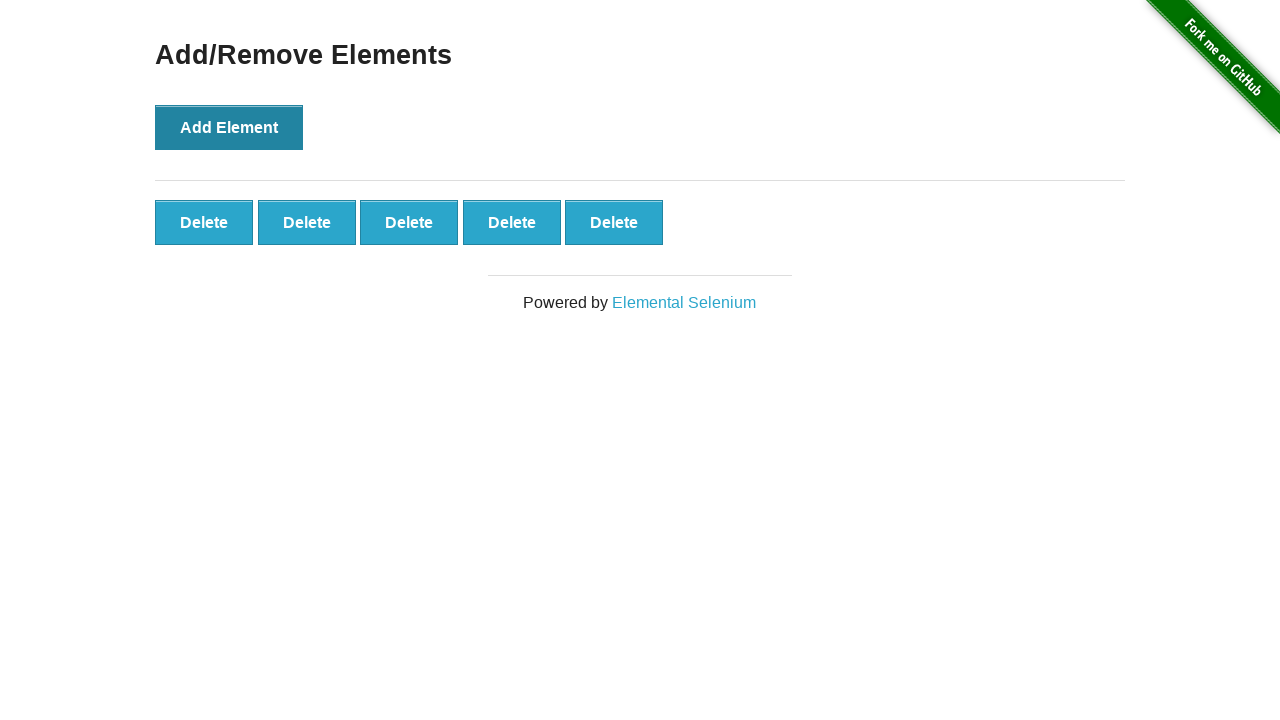

Verified delete buttons are present after adding 5 elements
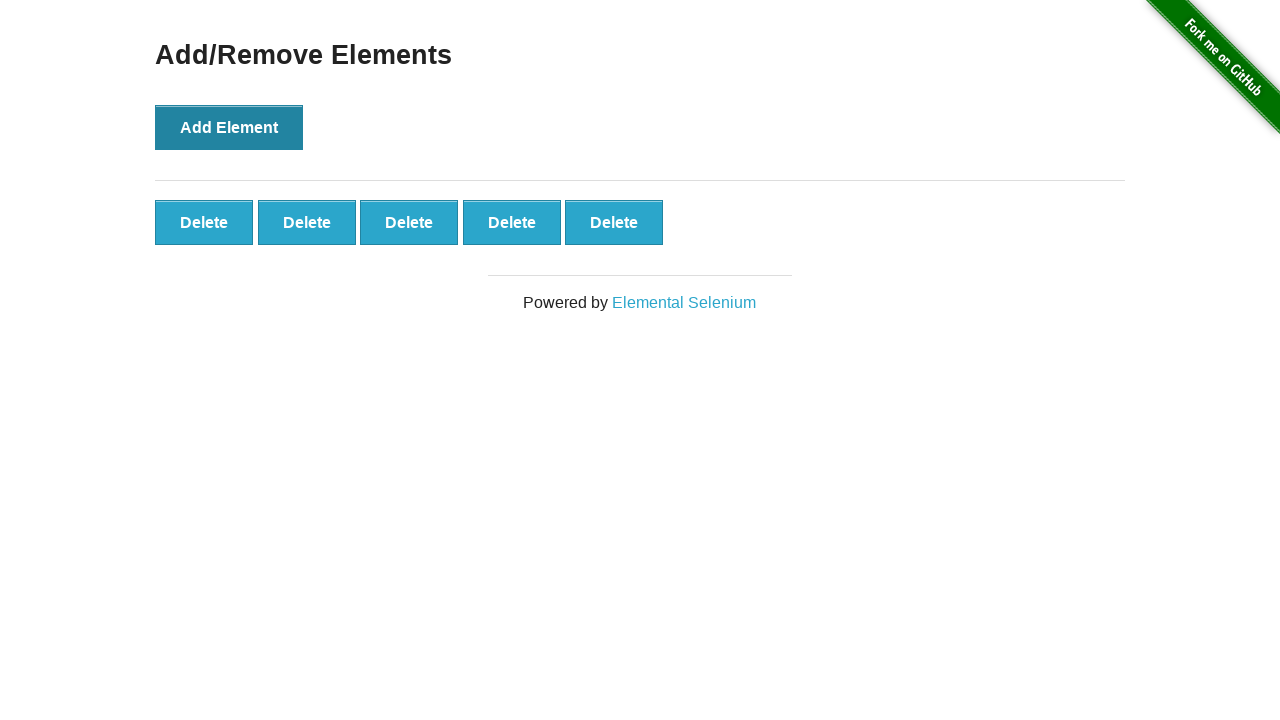

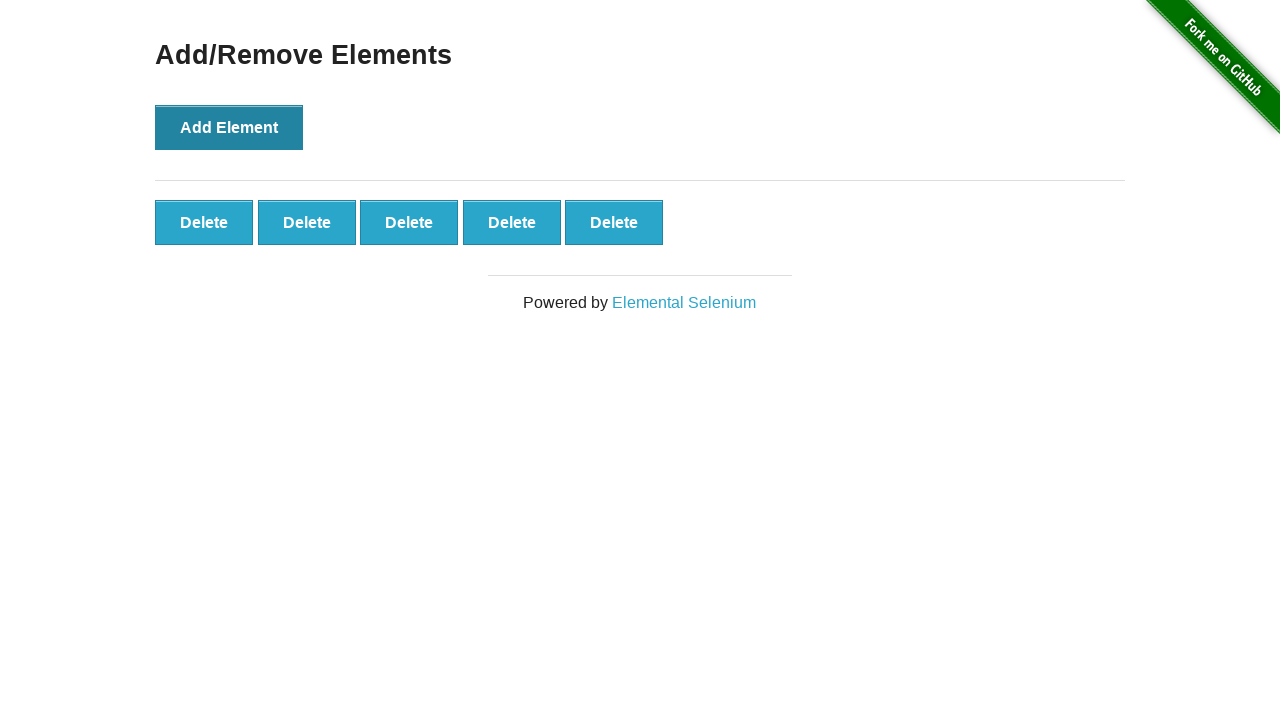